Tests an e-commerce checkout flow by adding multiple items to cart, proceeding to checkout, and applying a promo code

Starting URL: https://rahulshettyacademy.com/seleniumPractise/#/

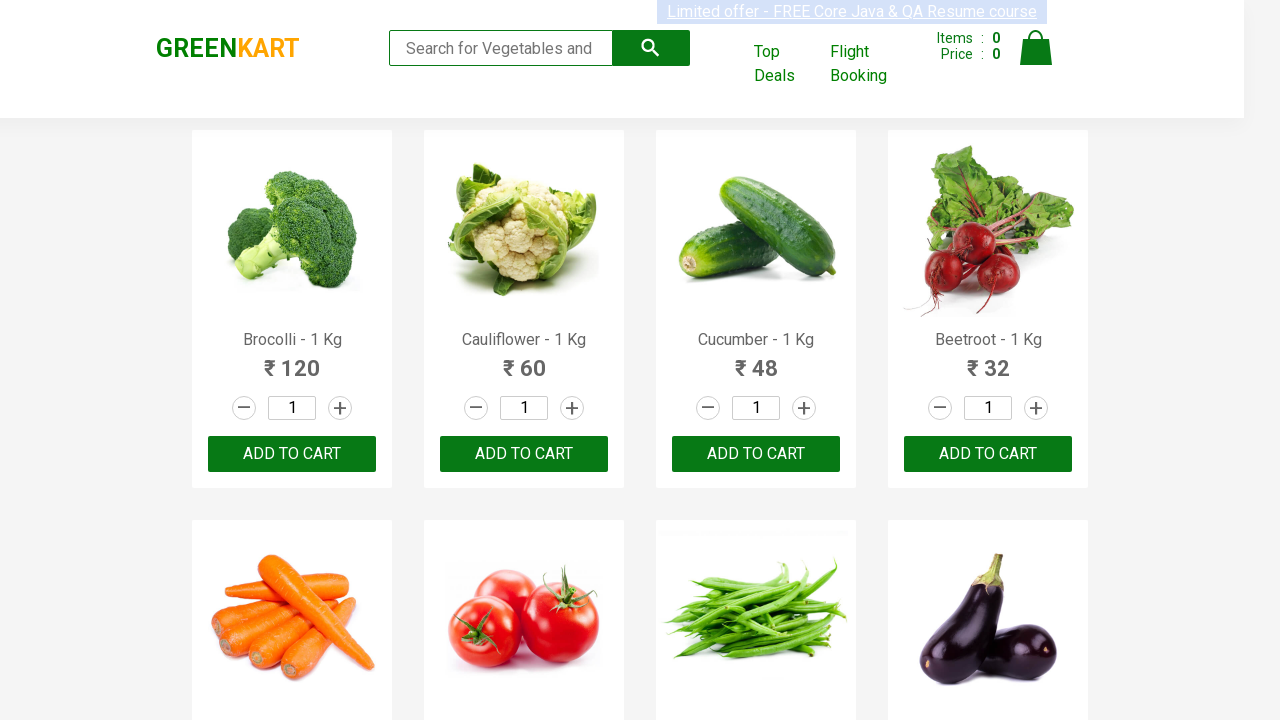

Added Brocolli - 1 Kg to cart at (292, 454) on xpath=//h4[text()='Brocolli - 1 Kg']/..//button[text()='ADD TO CART']
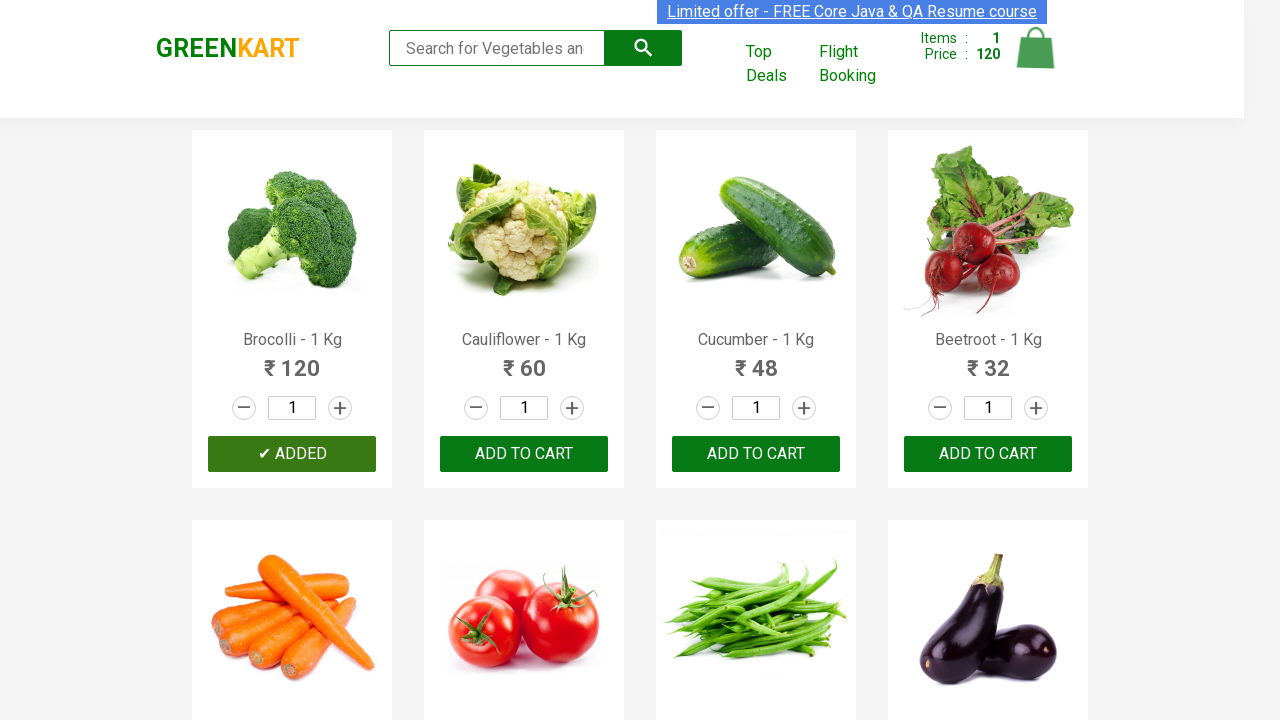

Added Cauliflower - 1 Kg to cart at (524, 454) on xpath=//h4[text()='Cauliflower - 1 Kg']/..//button[text()='ADD TO CART']
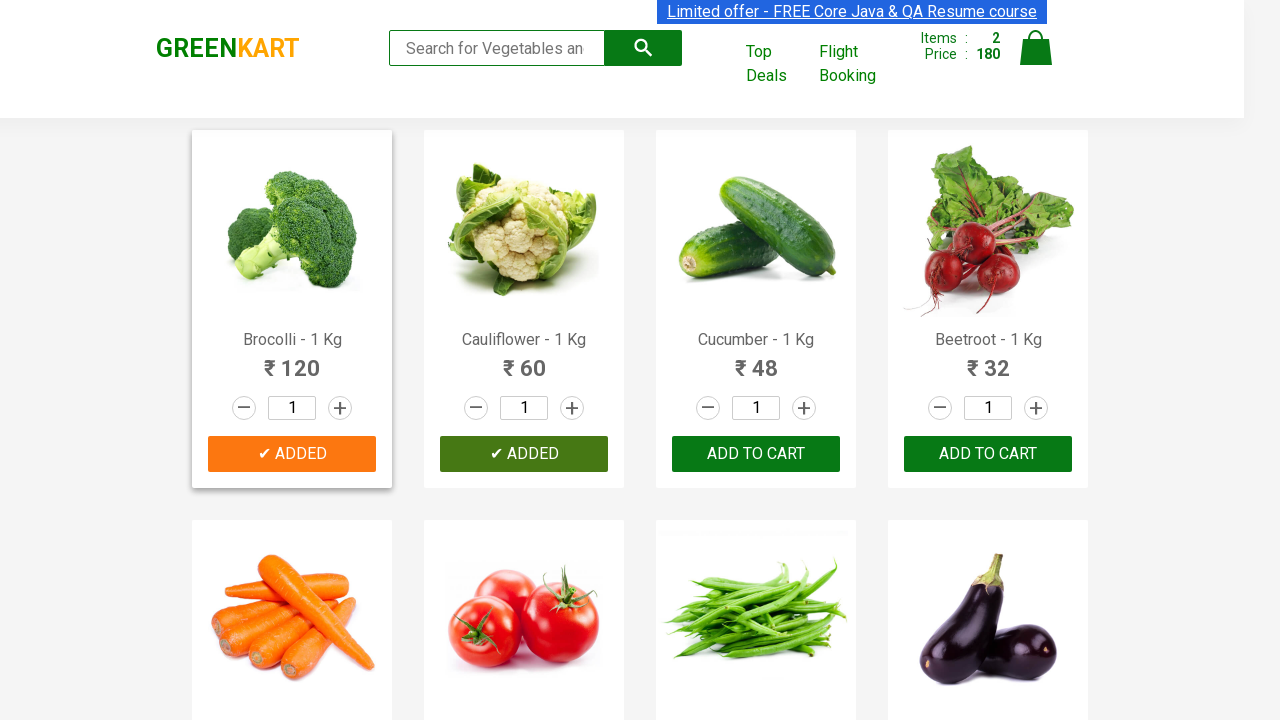

Added Cucumber - 1 Kg to cart at (756, 454) on xpath=//h4[text()='Cucumber - 1 Kg']/..//button[text()='ADD TO CART']
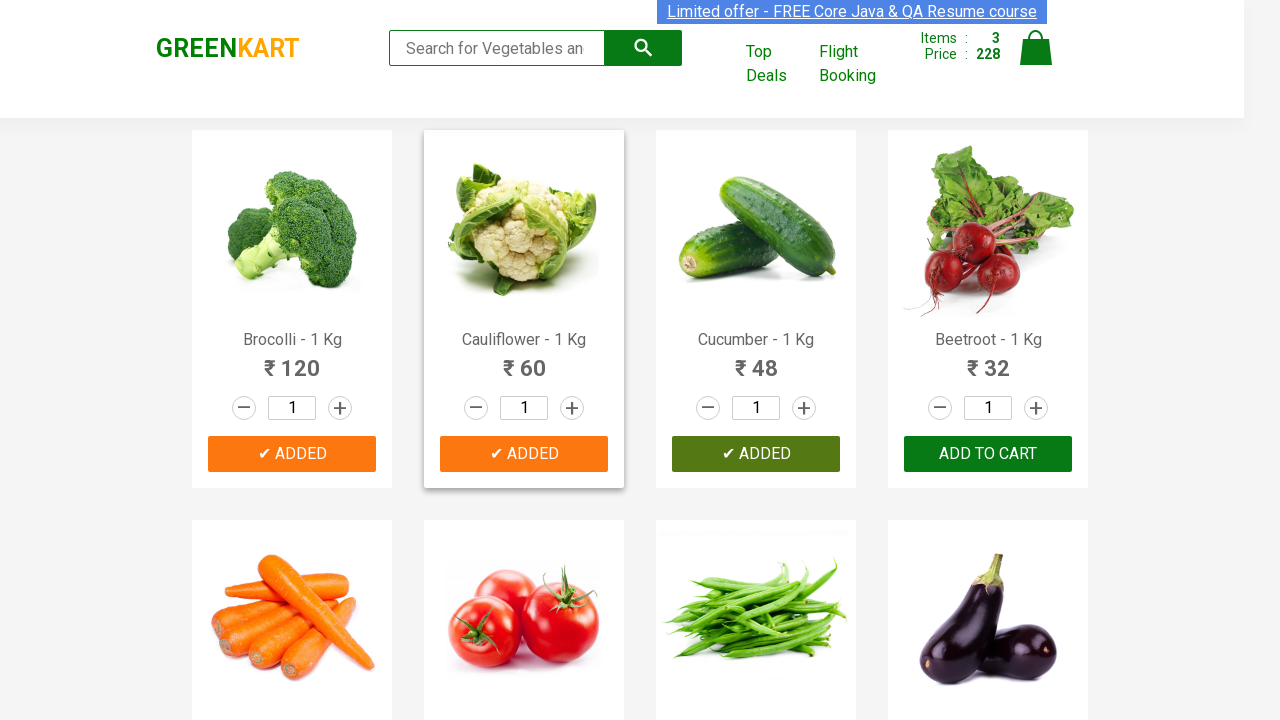

Added Beetroot - 1 Kg to cart at (988, 454) on xpath=//h4[text()='Beetroot - 1 Kg']/..//button[text()='ADD TO CART']
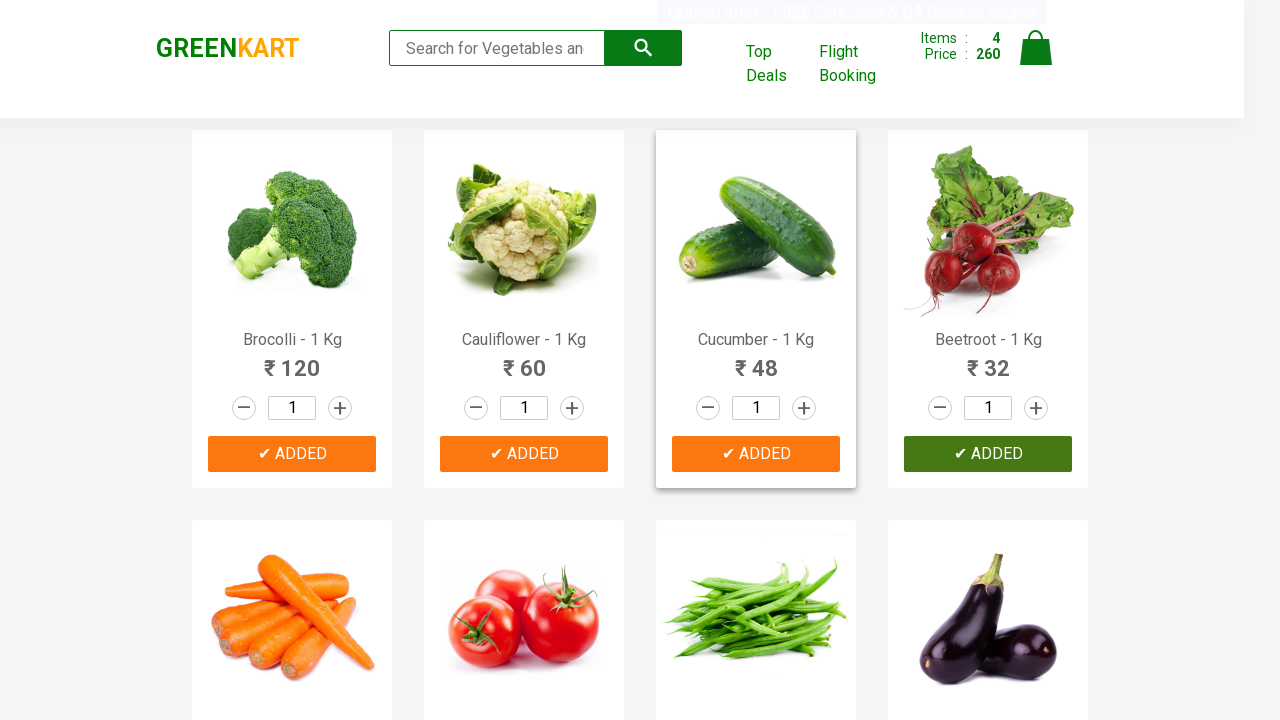

Opened shopping cart at (1036, 59) on a.cart-icon
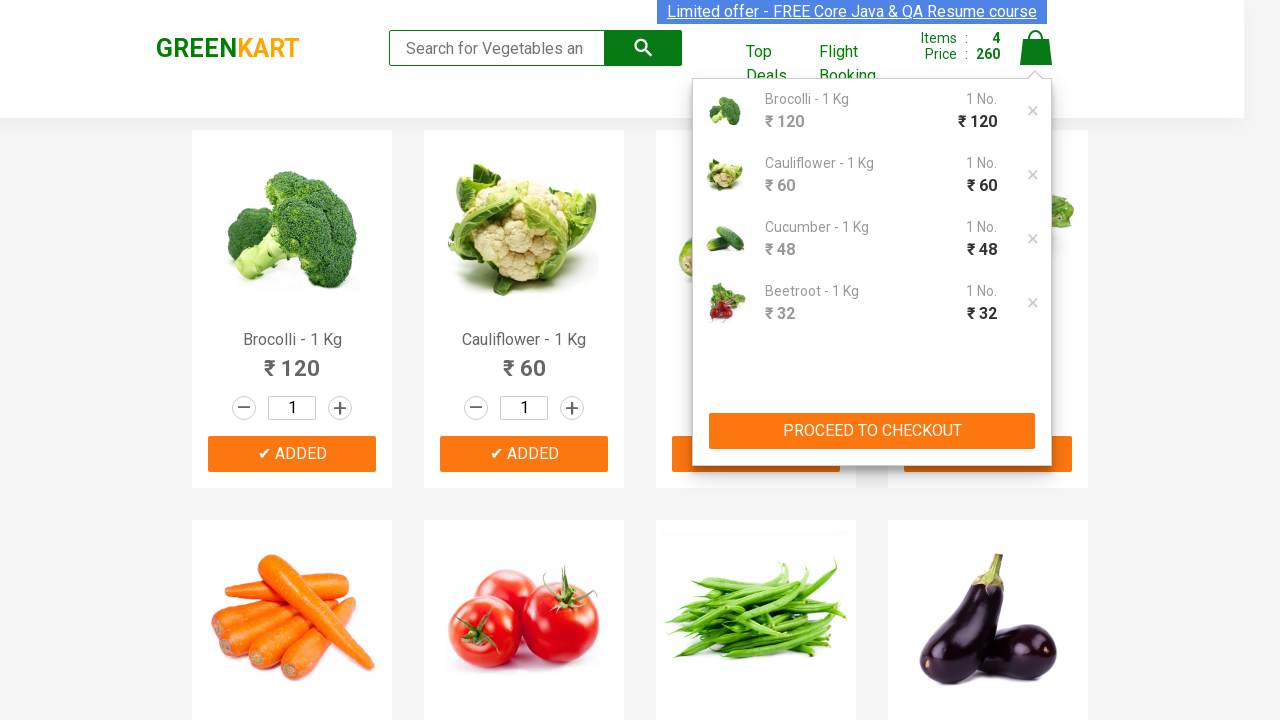

Proceeded to checkout at (872, 431) on xpath=//button[text()='PROCEED TO CHECKOUT']
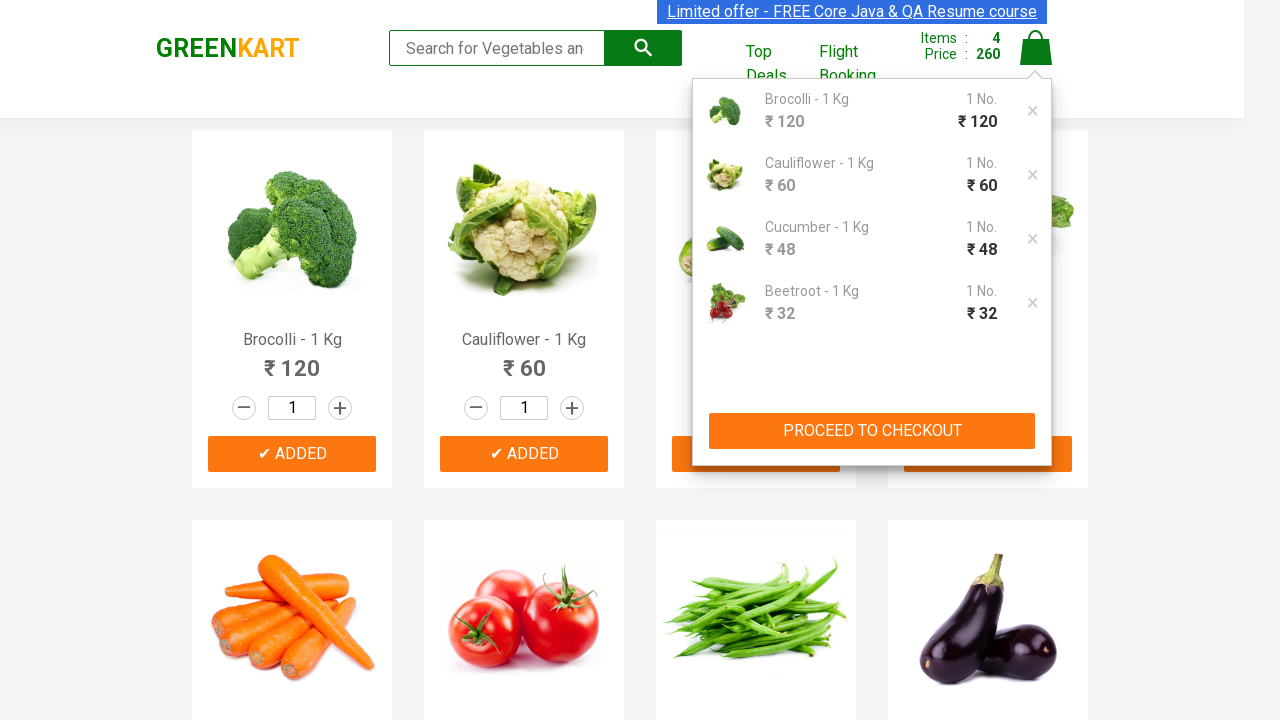

Entered promo code 'rahulshettyacademy' on input.promoCode
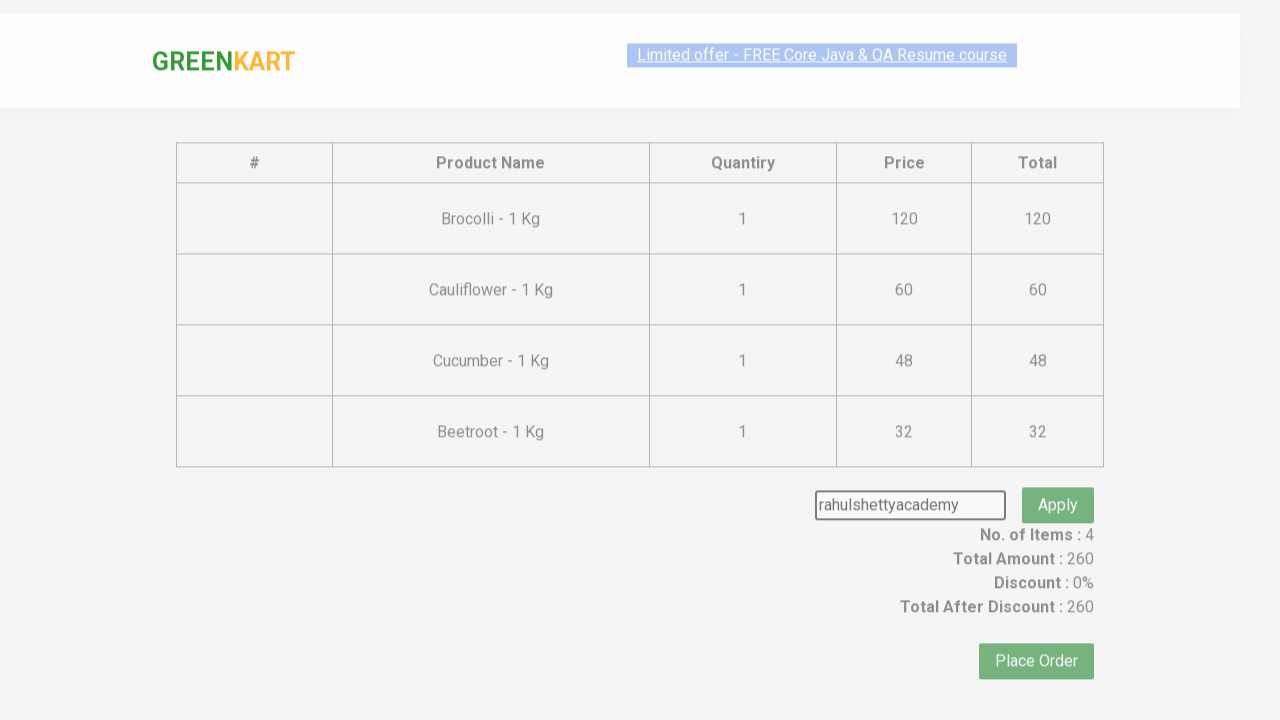

Clicked apply promo code button at (1058, 477) on button.promoBtn
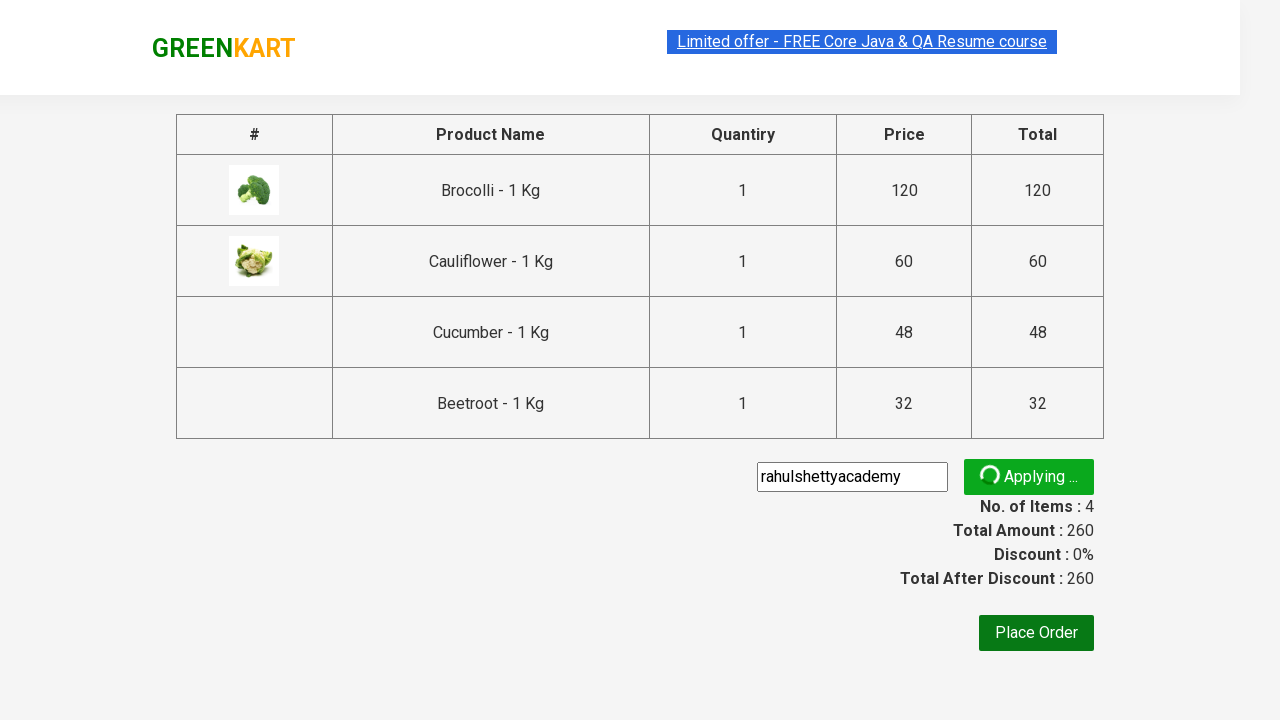

Promo code successfully applied
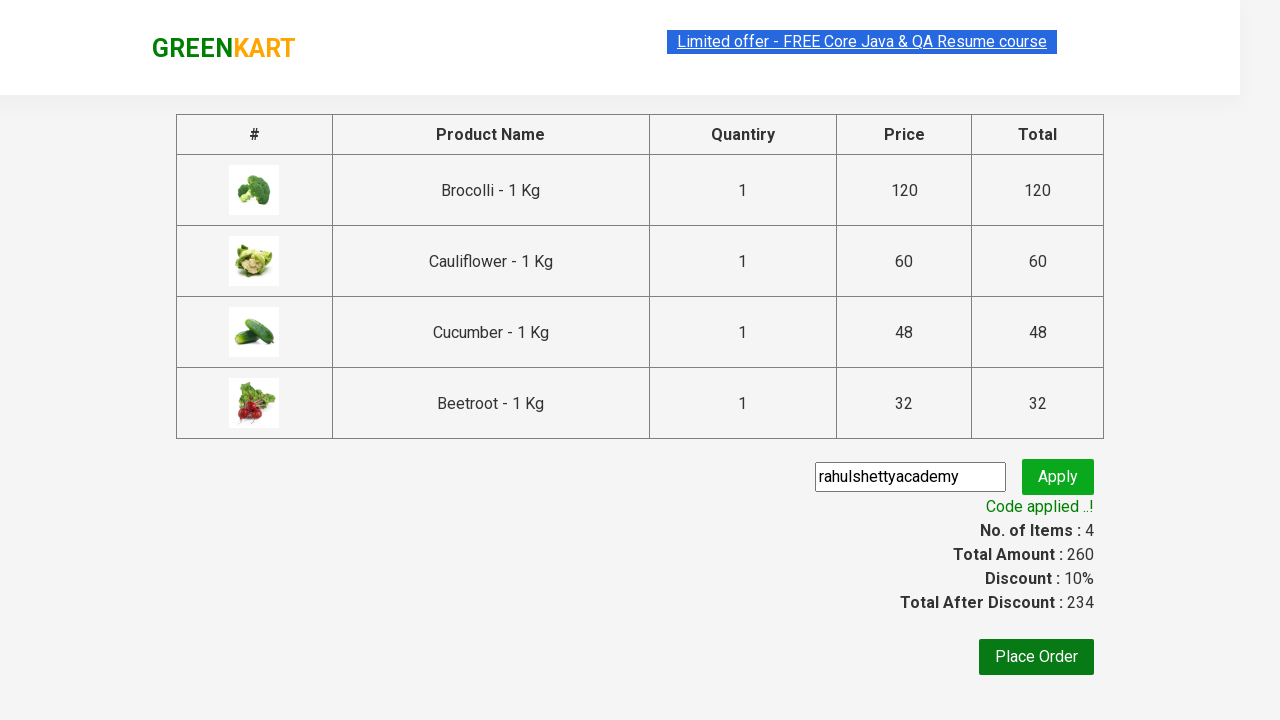

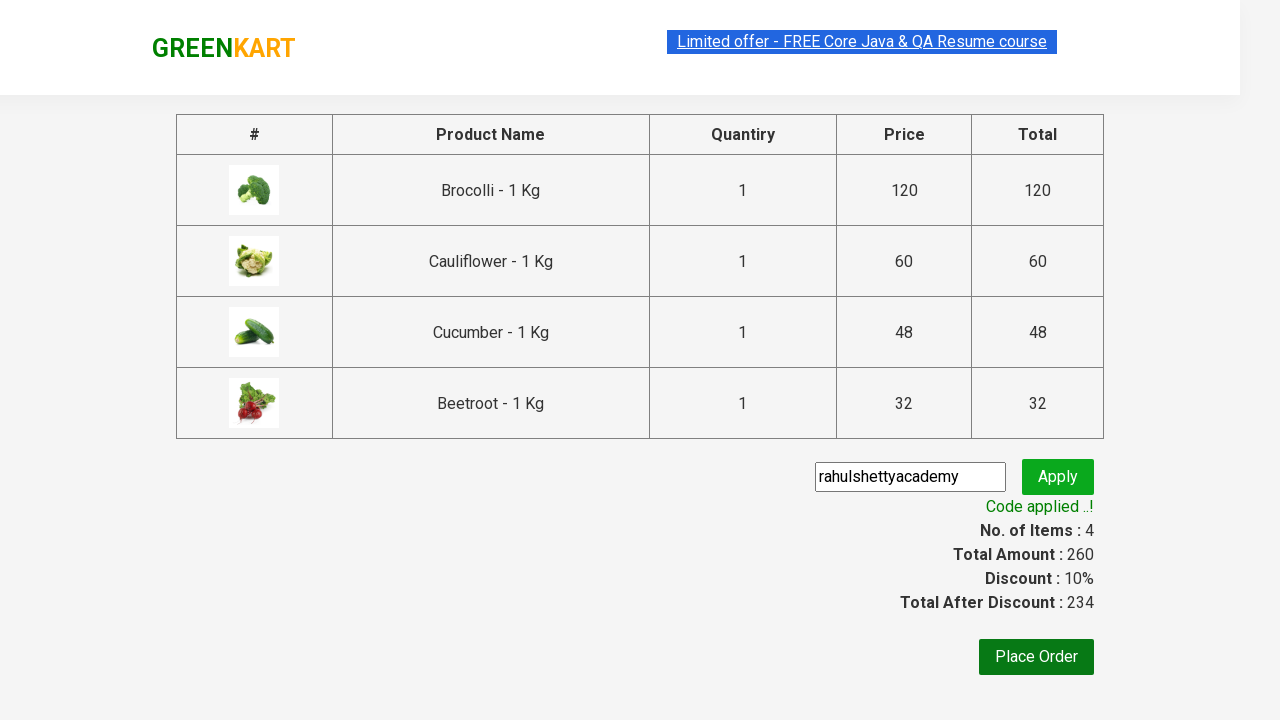